Tests jQuery drag and drop functionality by dragging an element to a target area and verifying the text changes to "Dropped!"

Starting URL: http://jqueryui.com/droppable/#default

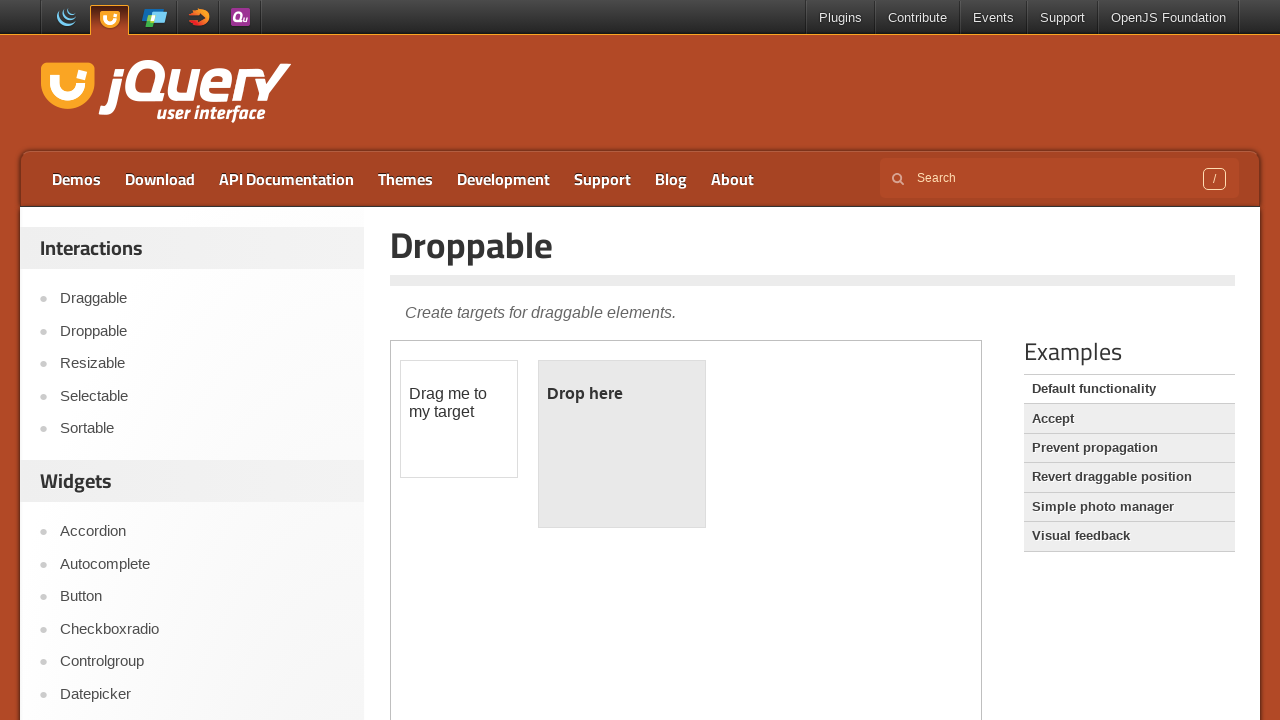

Dragged draggable element to droppable target area at (622, 444)
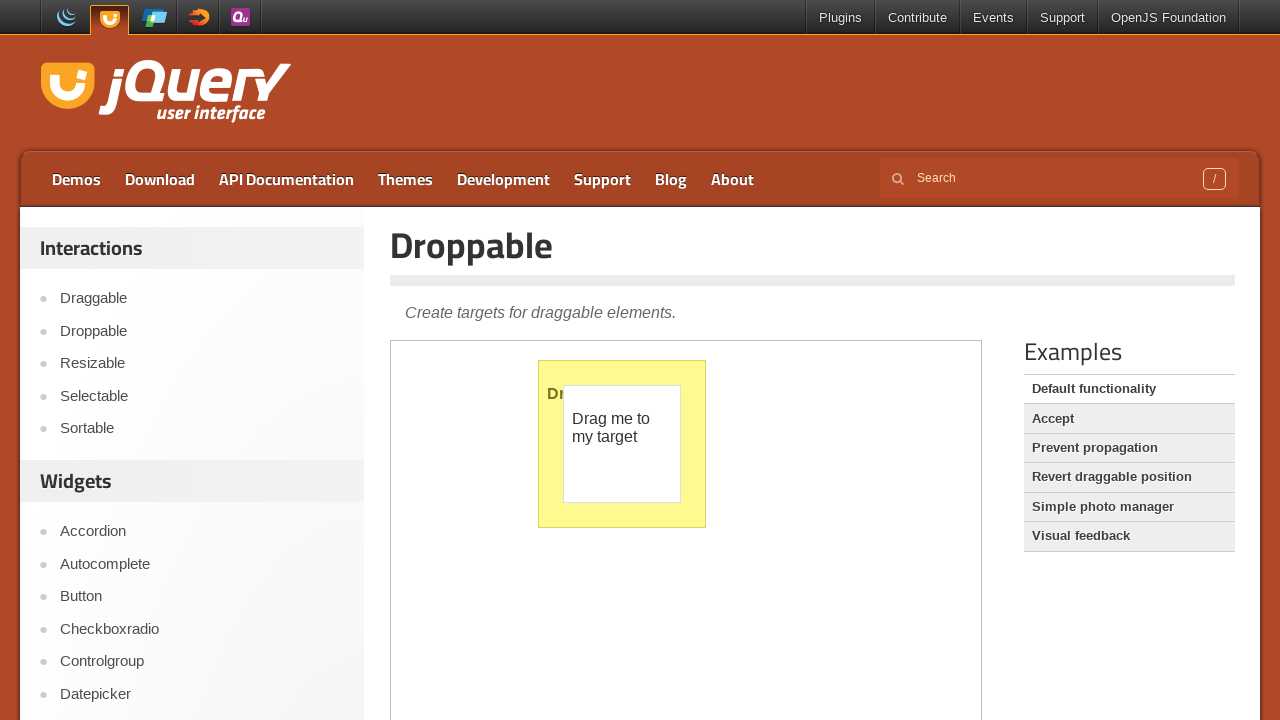

Retrieved text from droppable element
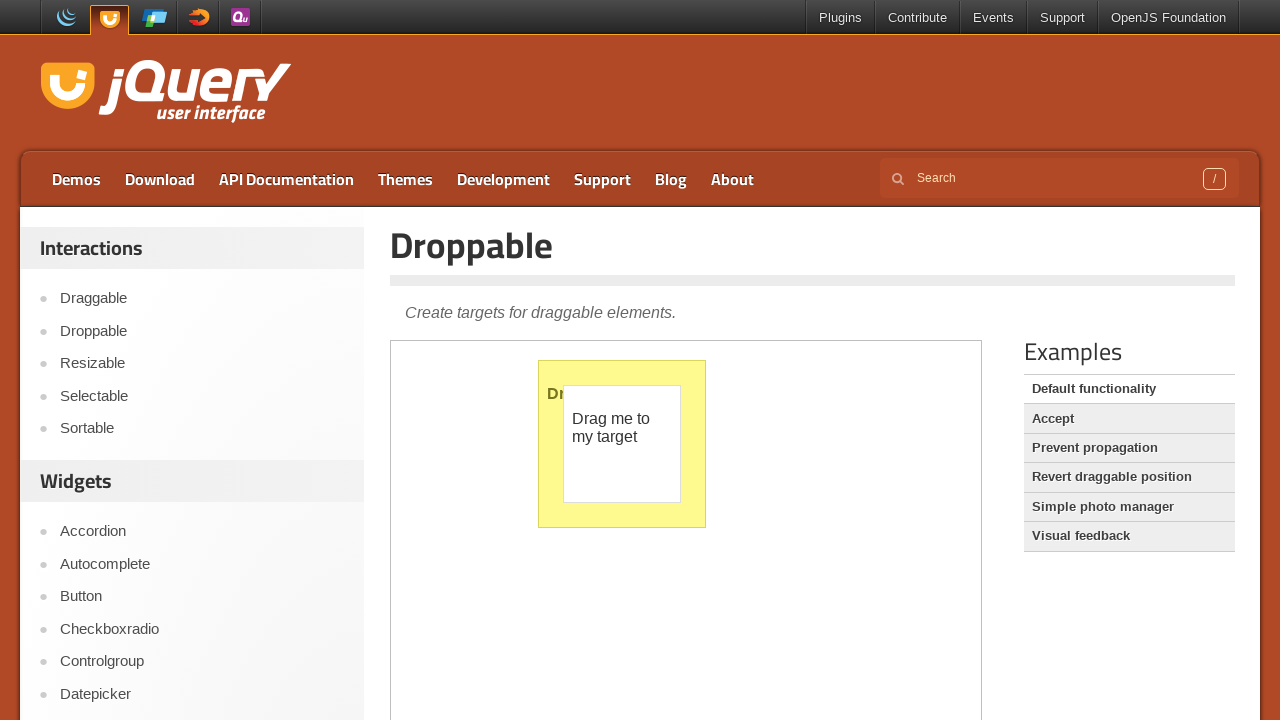

Verified droppable text contains 'Dropped!'
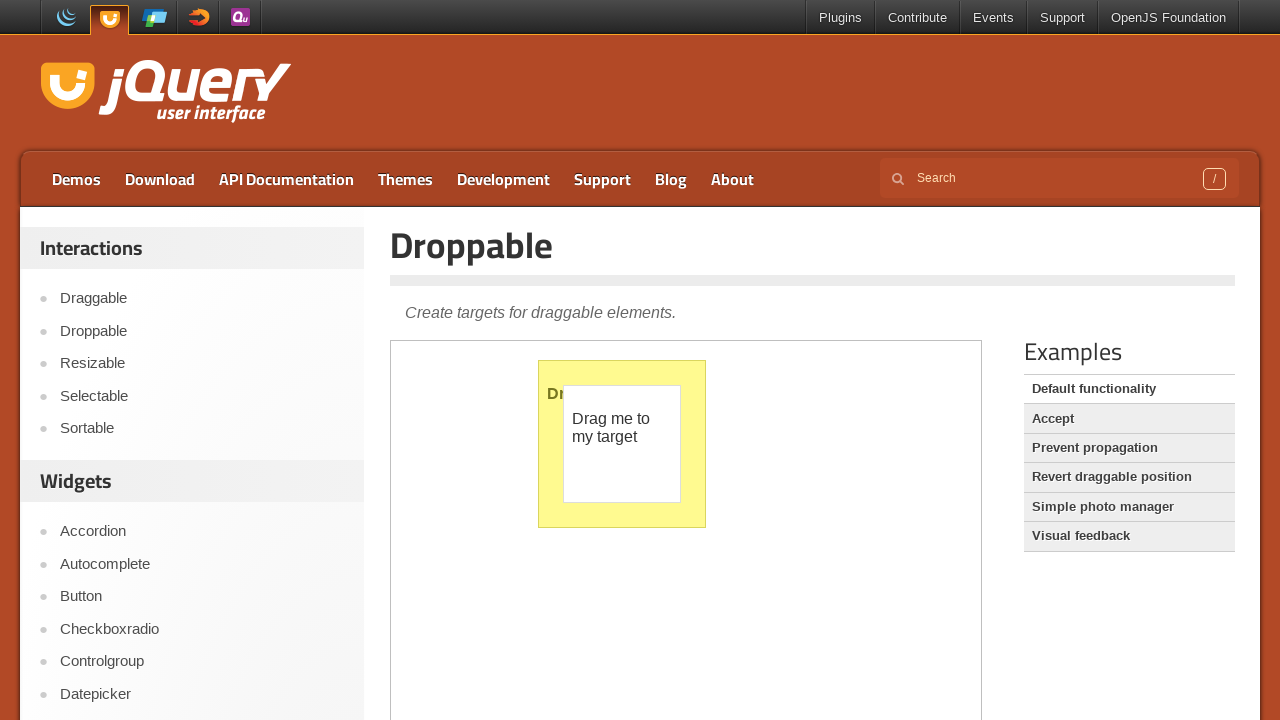

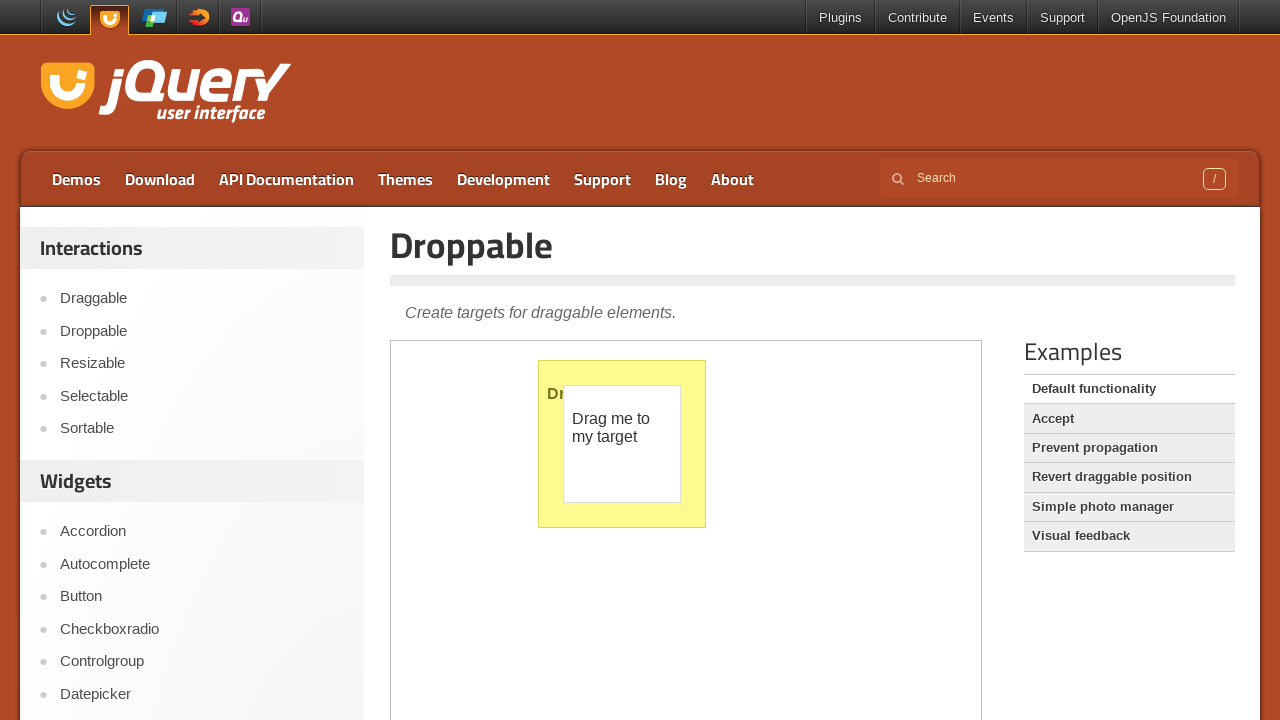